Tests navigation to sortable data tables page and verifies table elements are present and accessible

Starting URL: https://the-internet.herokuapp.com/

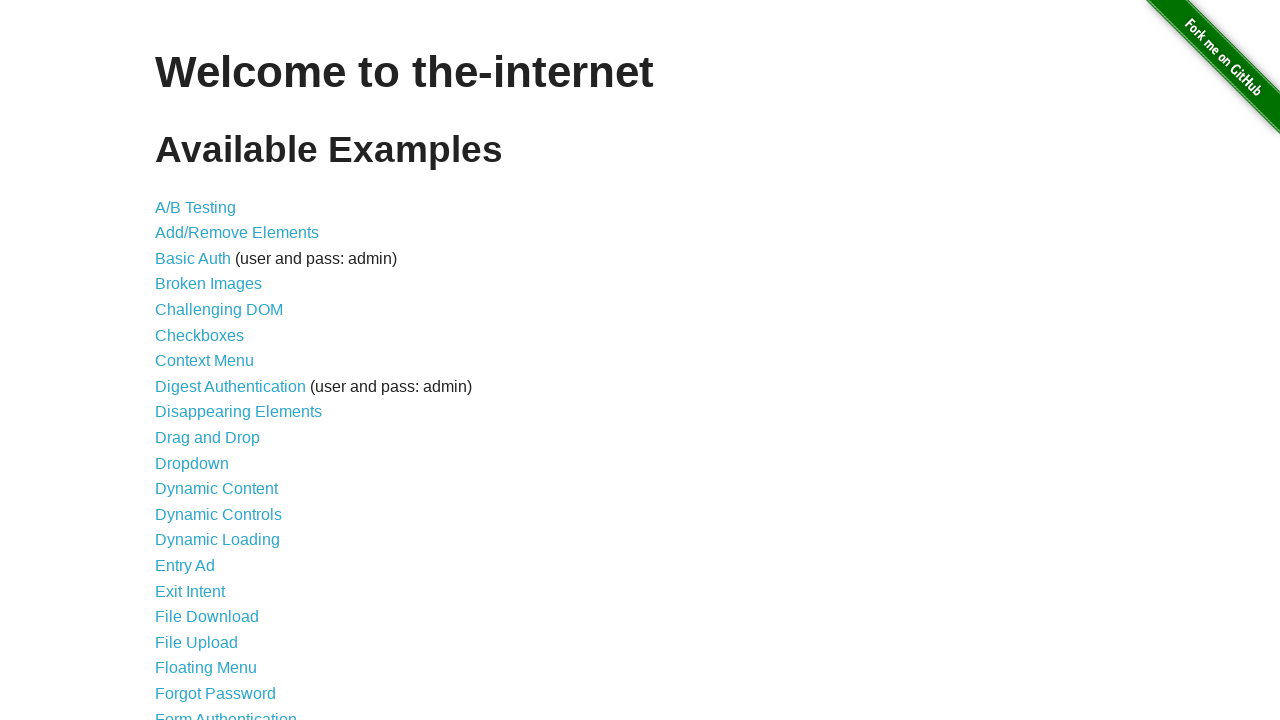

Clicked on the Sortable Data Tables link at (230, 574) on text=Sortable Data Tables
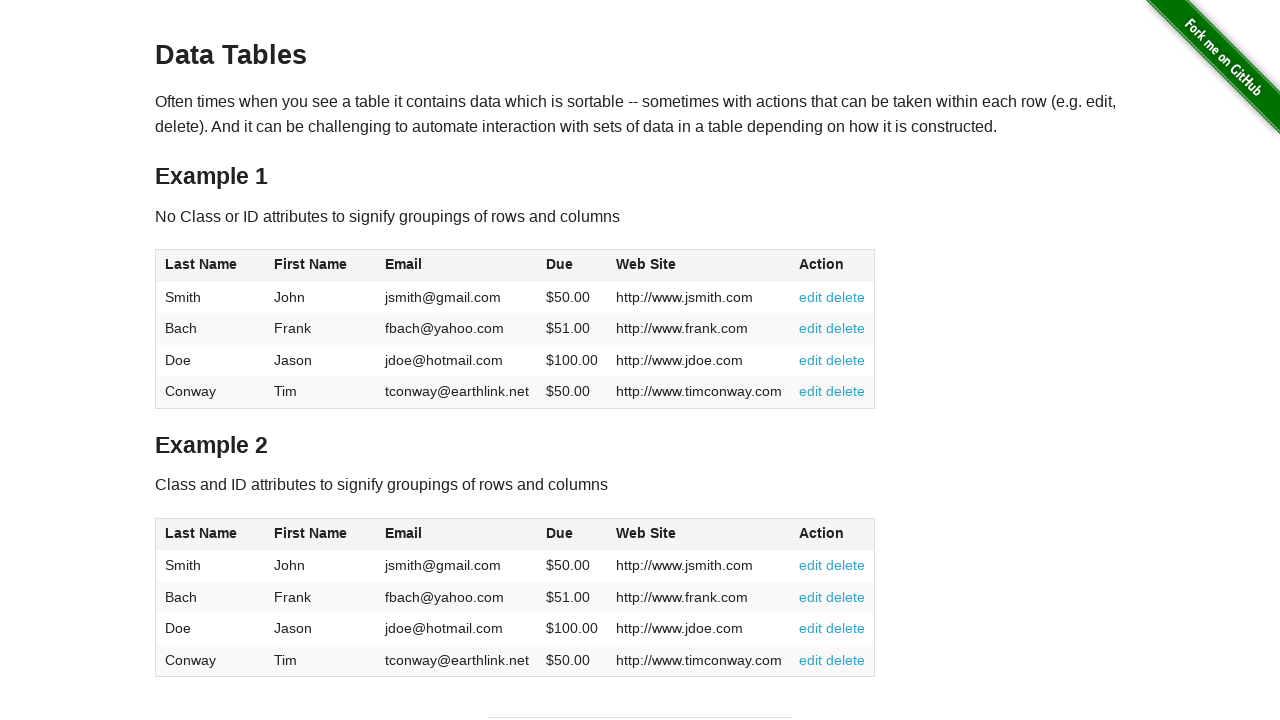

Table #table1 loaded and is visible
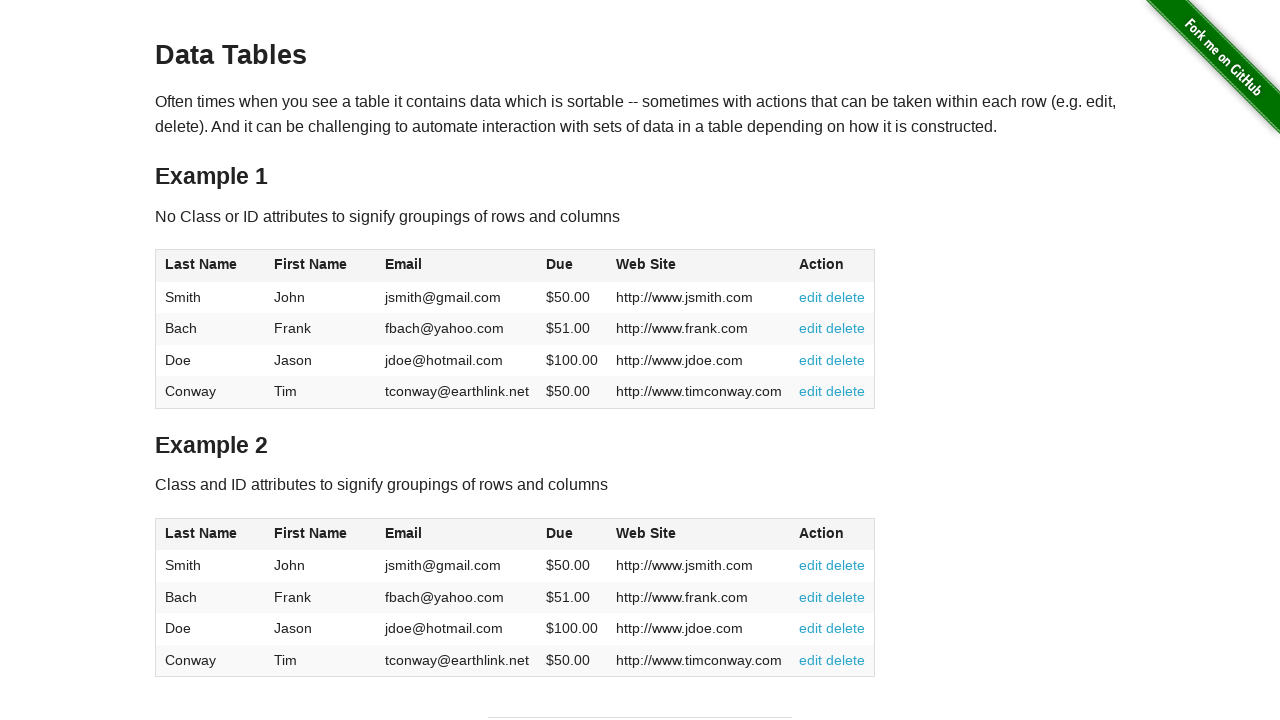

Table header 1 is present and accessible
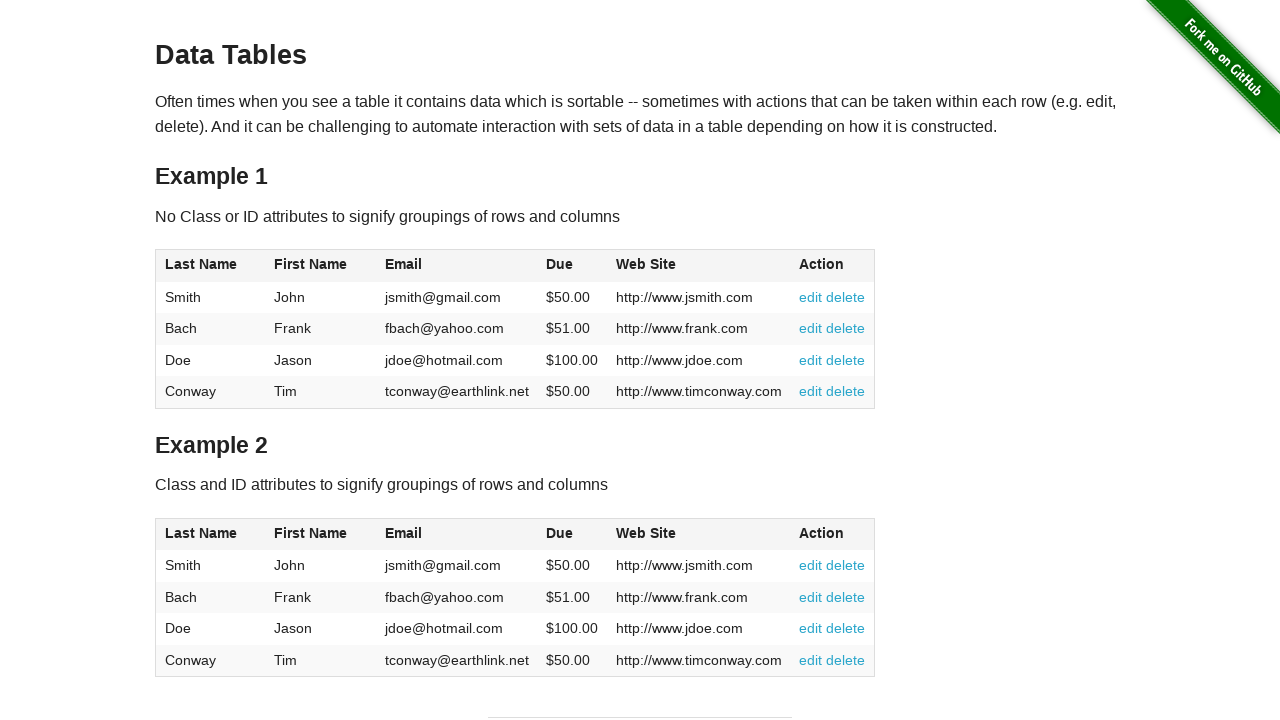

Table header 2 is present and accessible
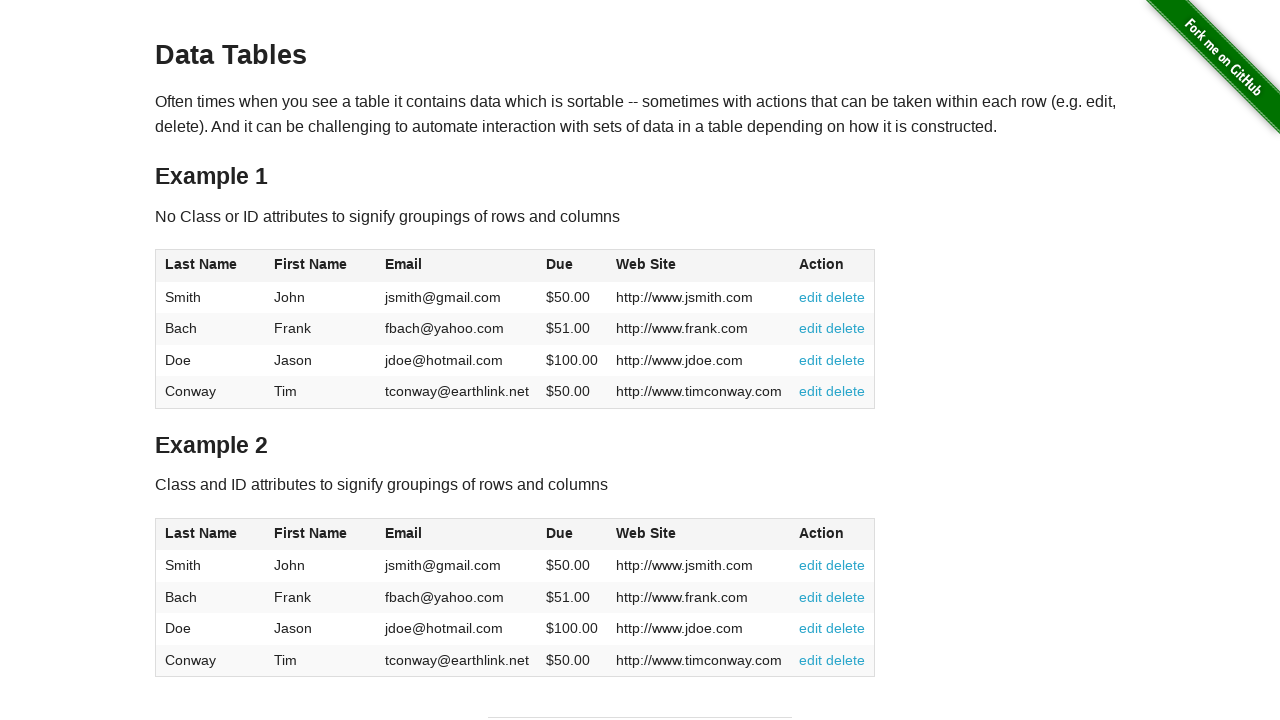

Table header 3 is present and accessible
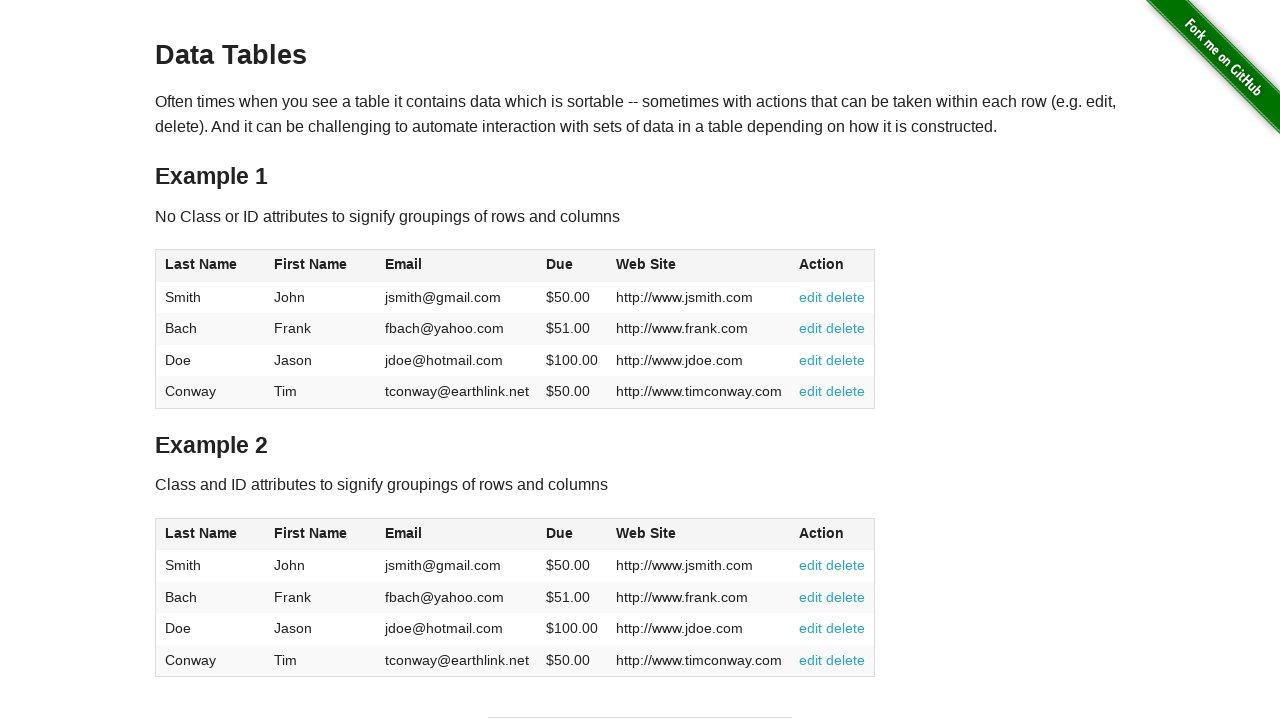

Table header 4 is present and accessible
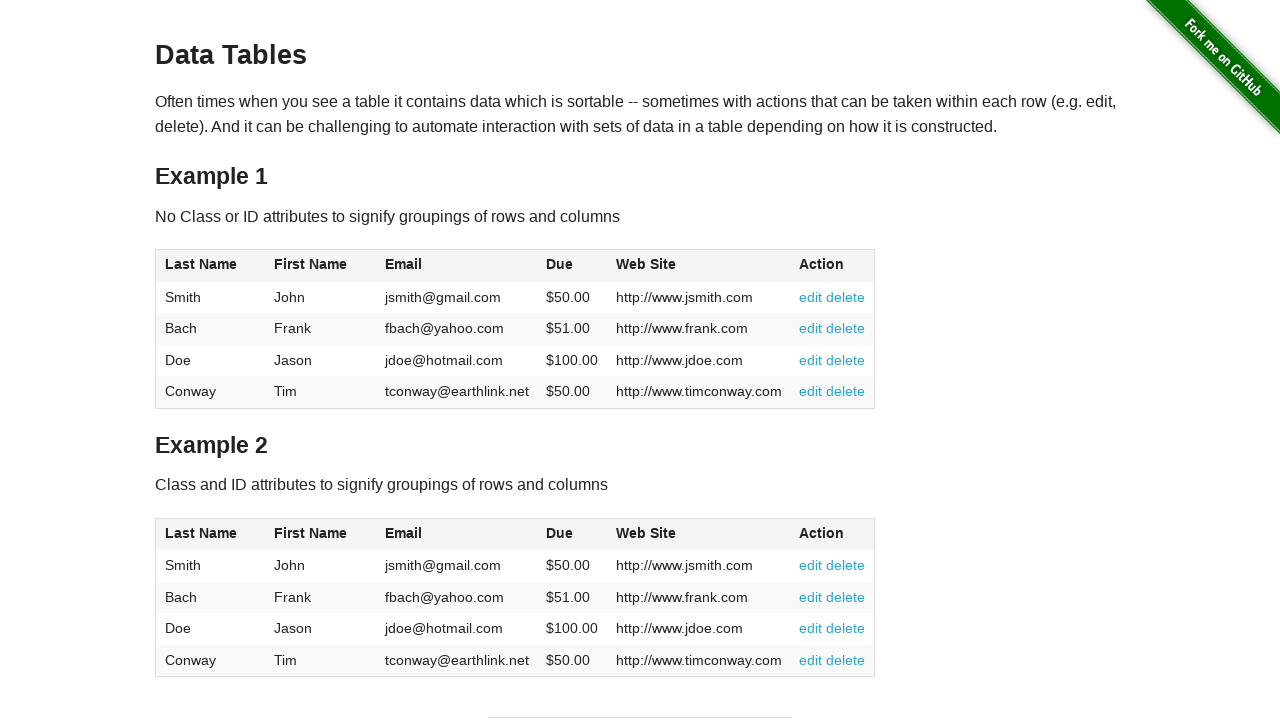

Table header 5 is present and accessible
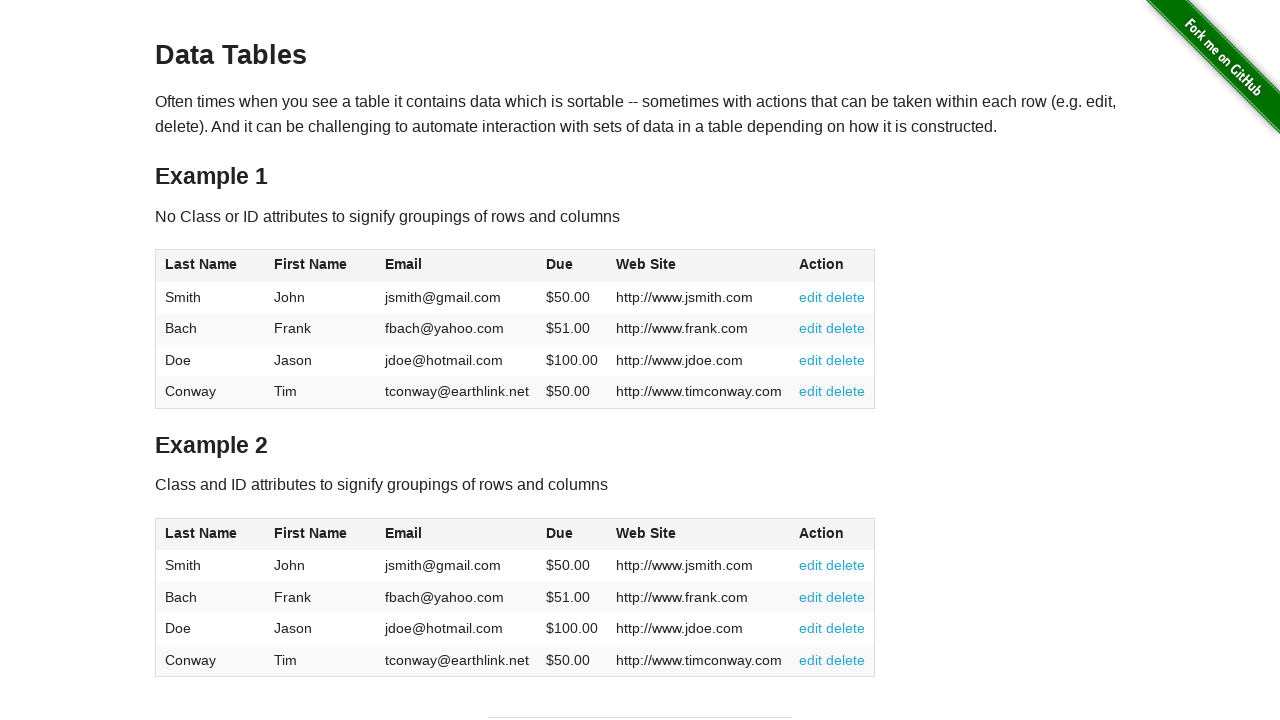

Table row 1 is present and accessible
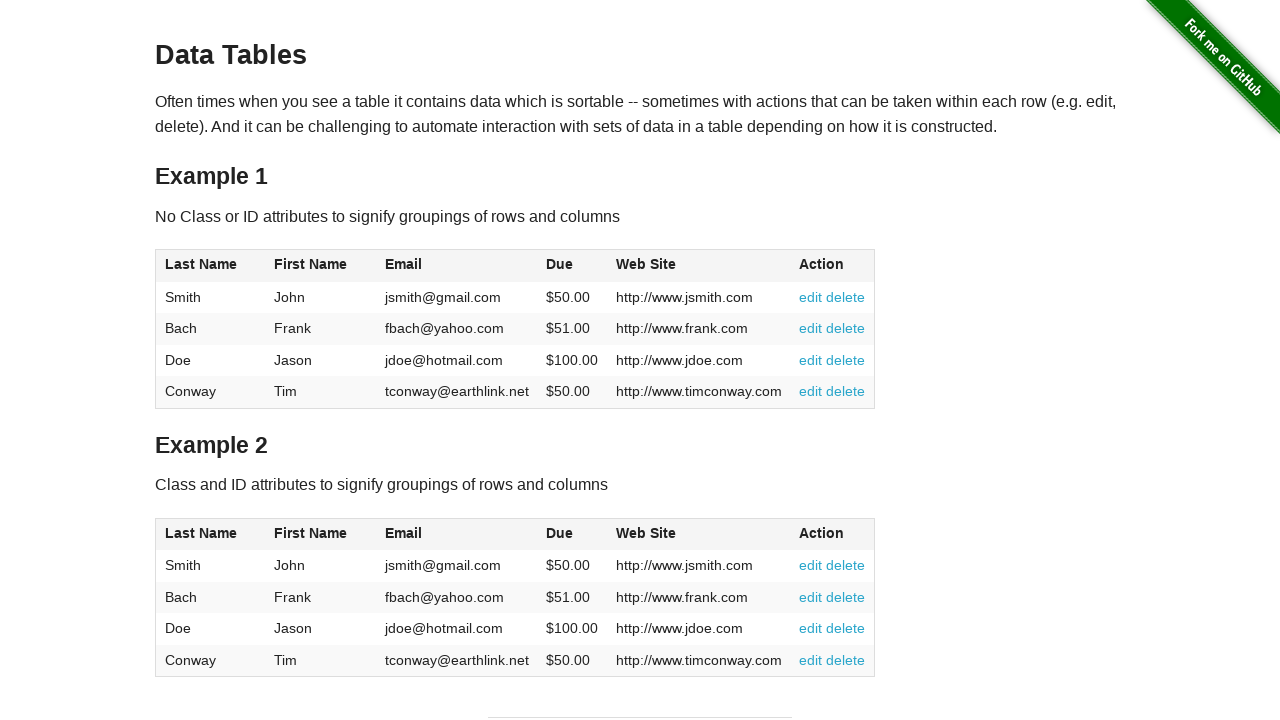

Table row 2 is present and accessible
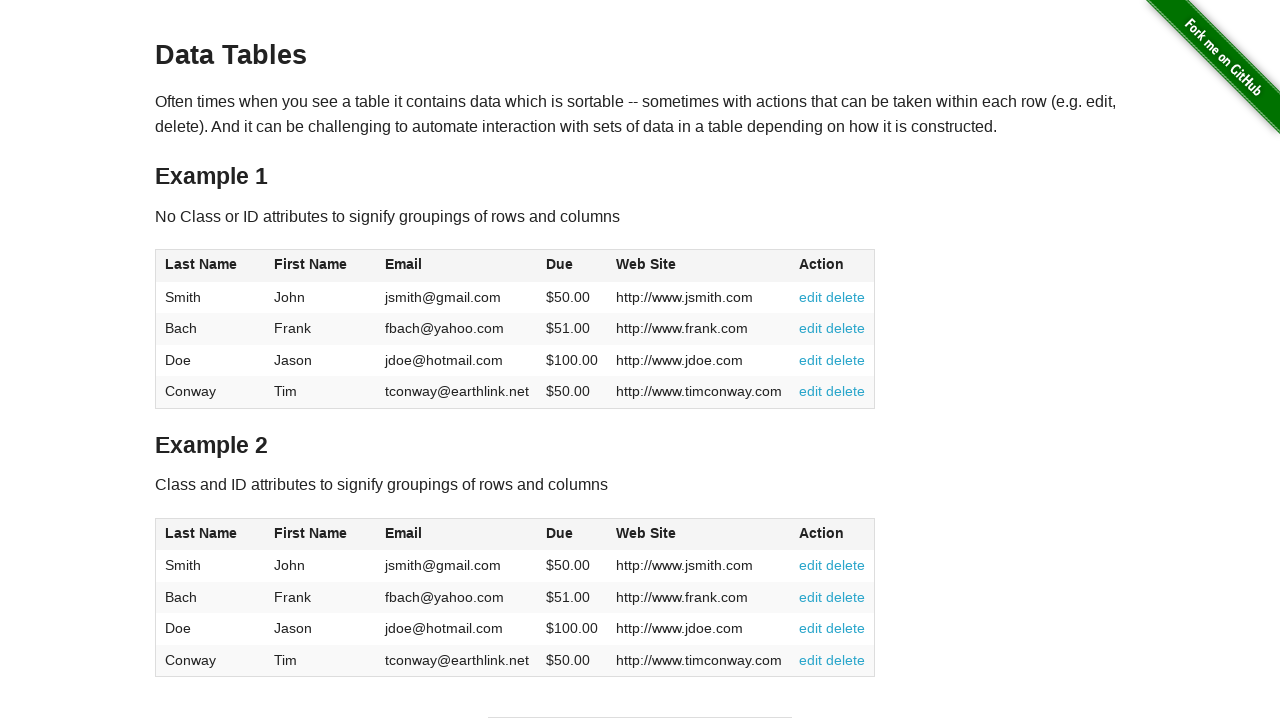

Table row 3 is present and accessible
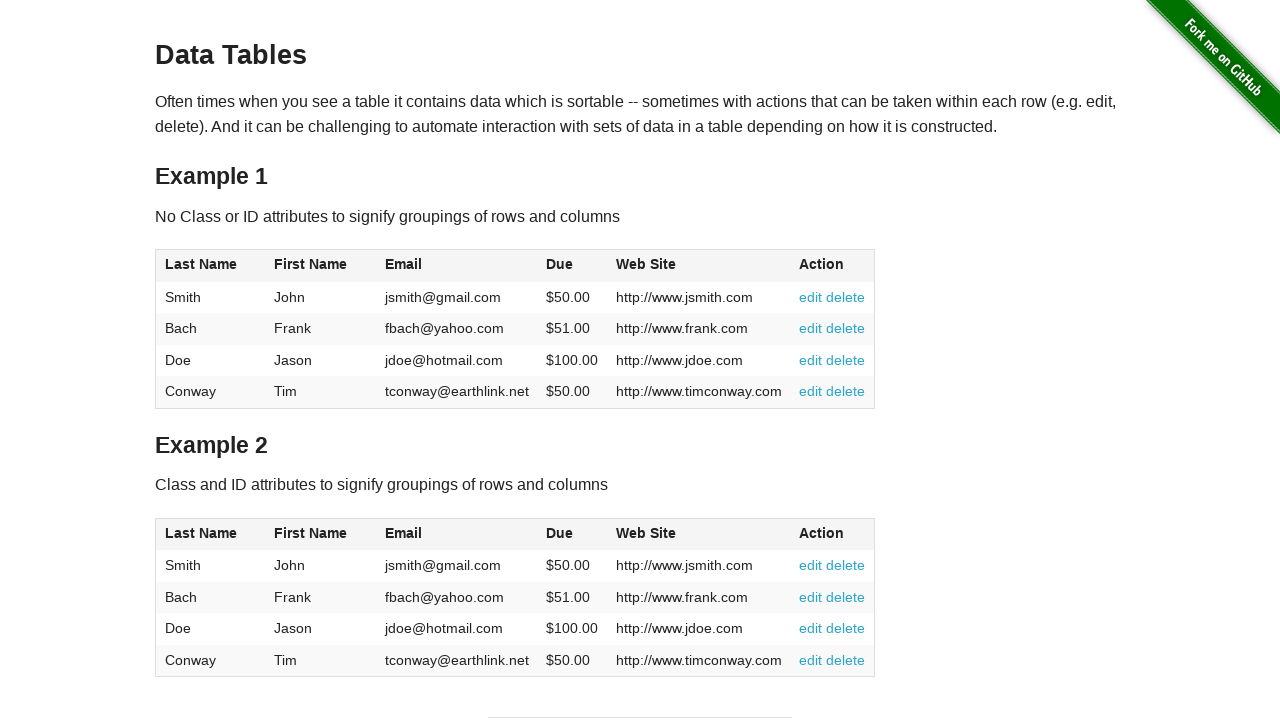

Table row 4 is present and accessible
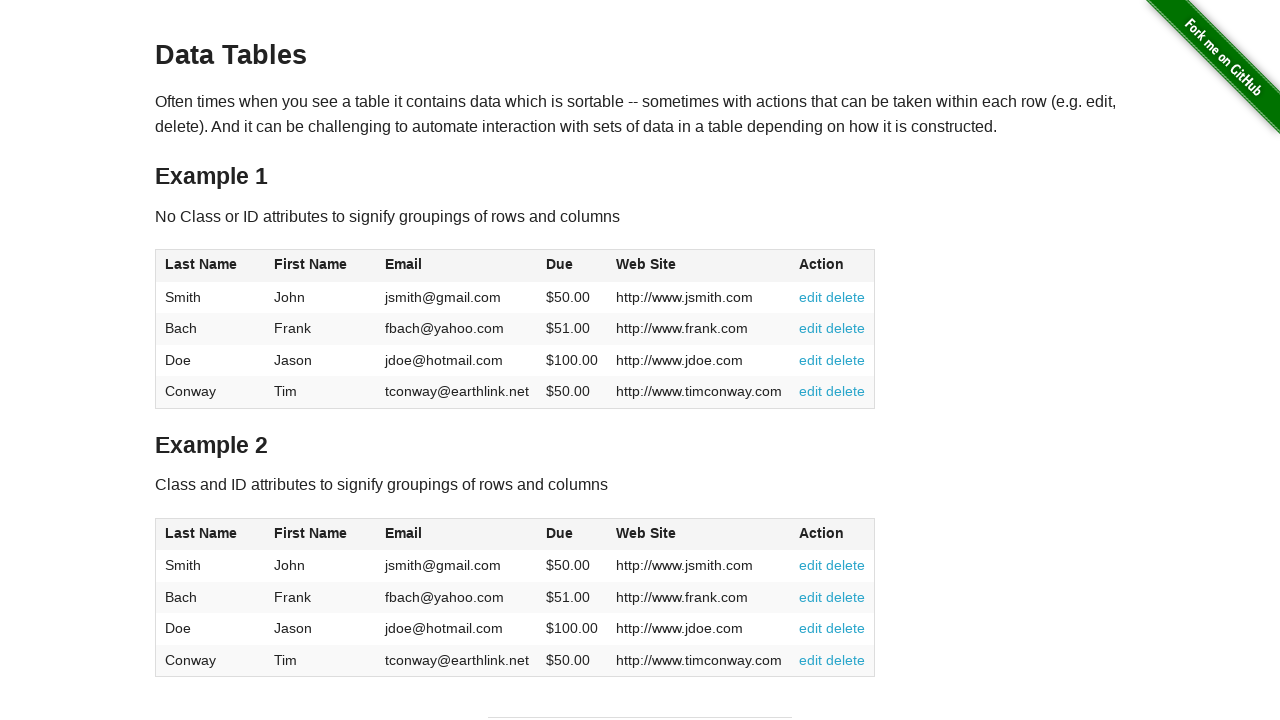

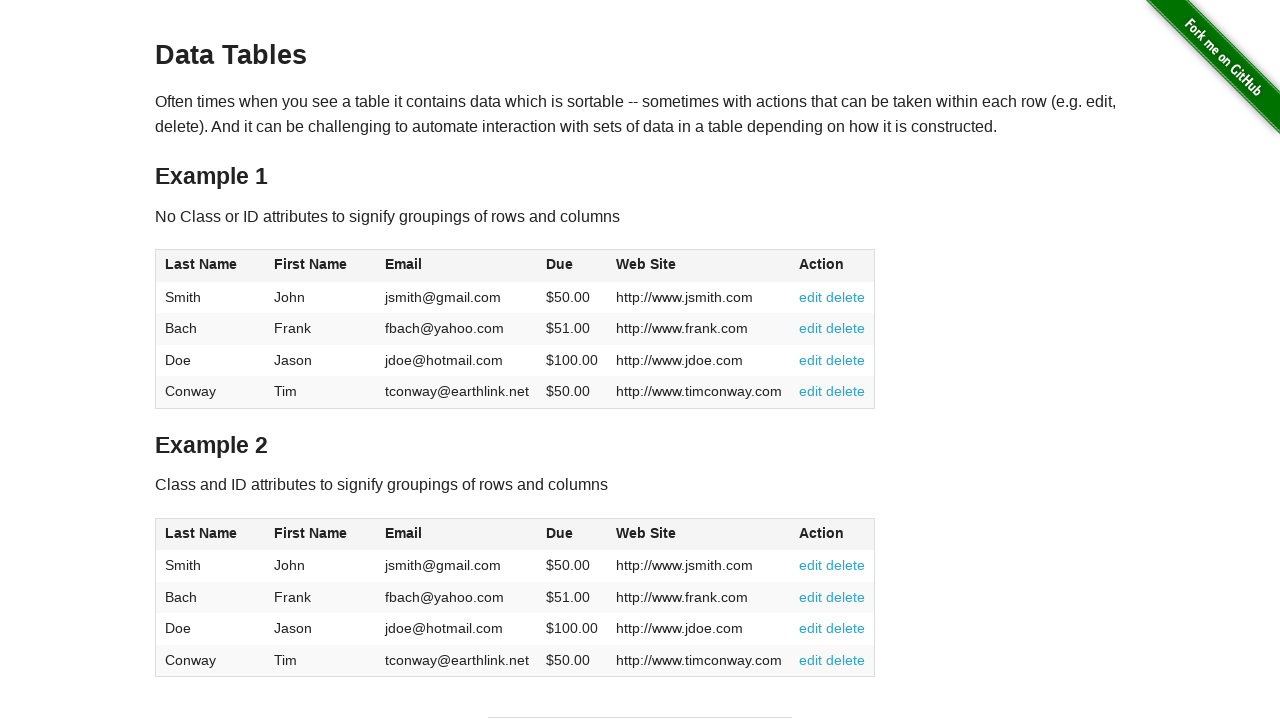